Tests navigation to the Articles section by clicking the Articles link and verifying the page header

Starting URL: https://www.linux.org.ru

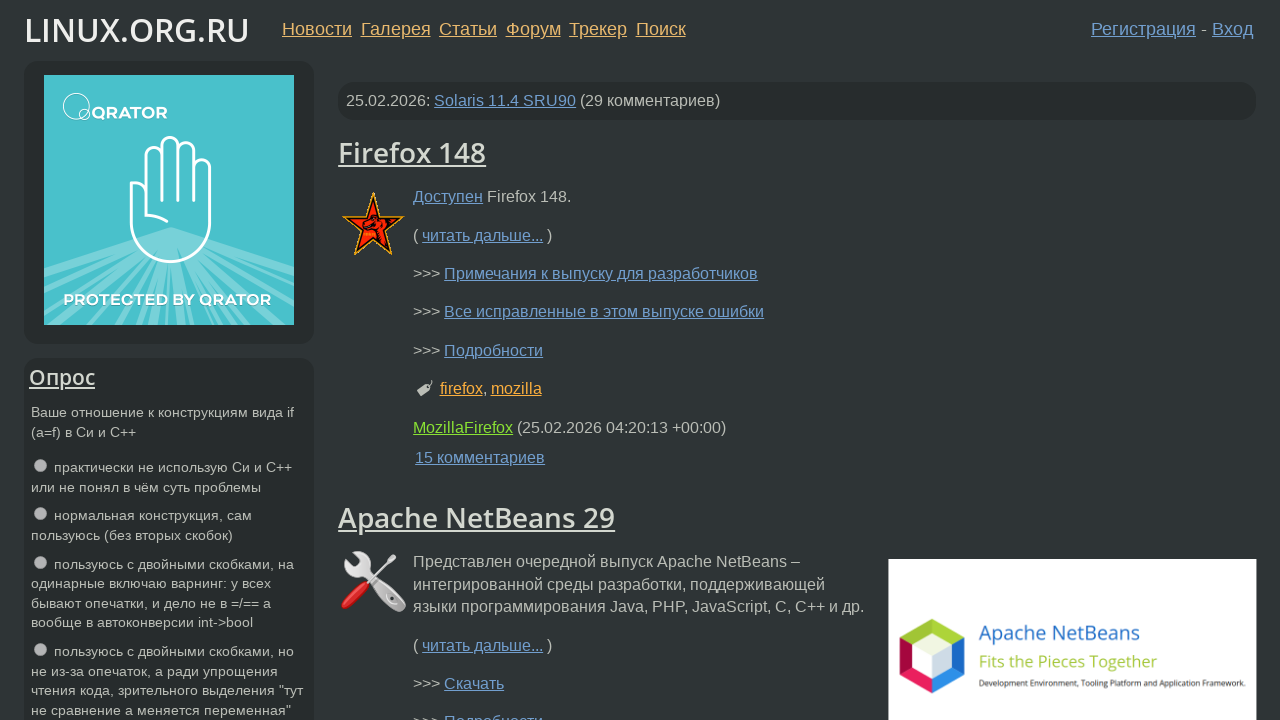

Clicked on Articles link to navigate to Articles section at (468, 29) on xpath=//a[contains(text(), 'Статьи')]
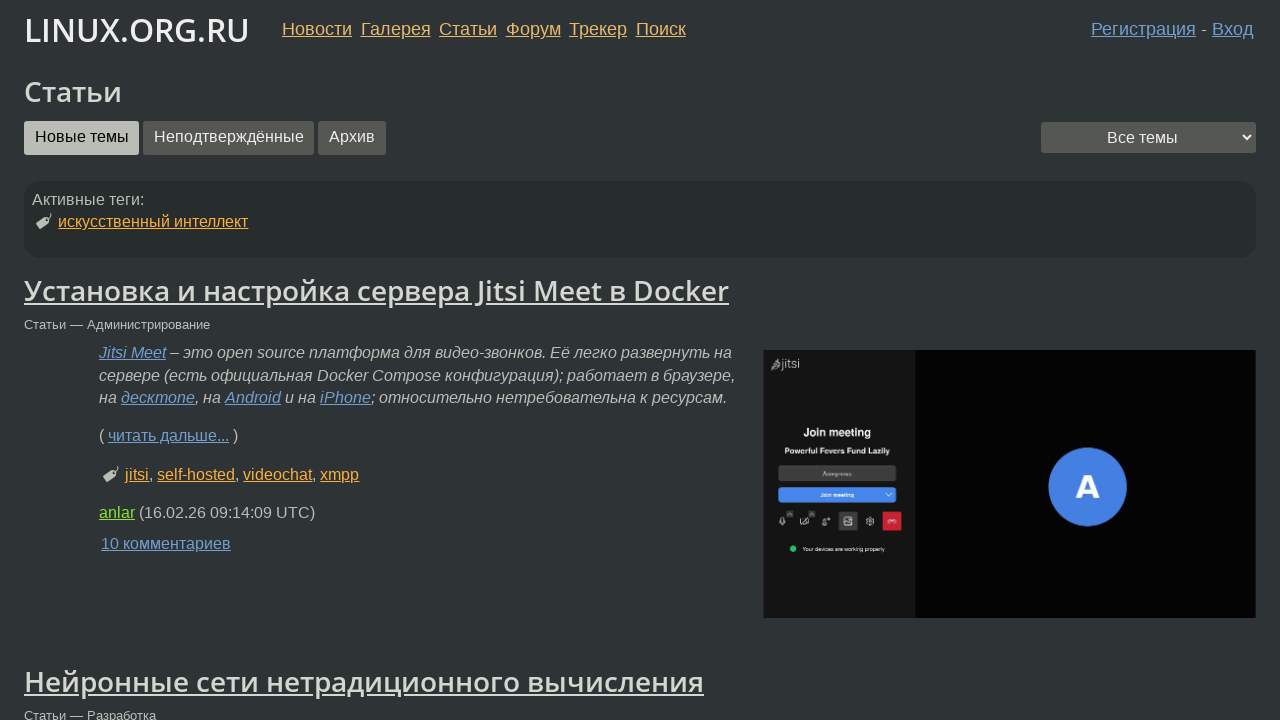

Articles page header loaded and verified
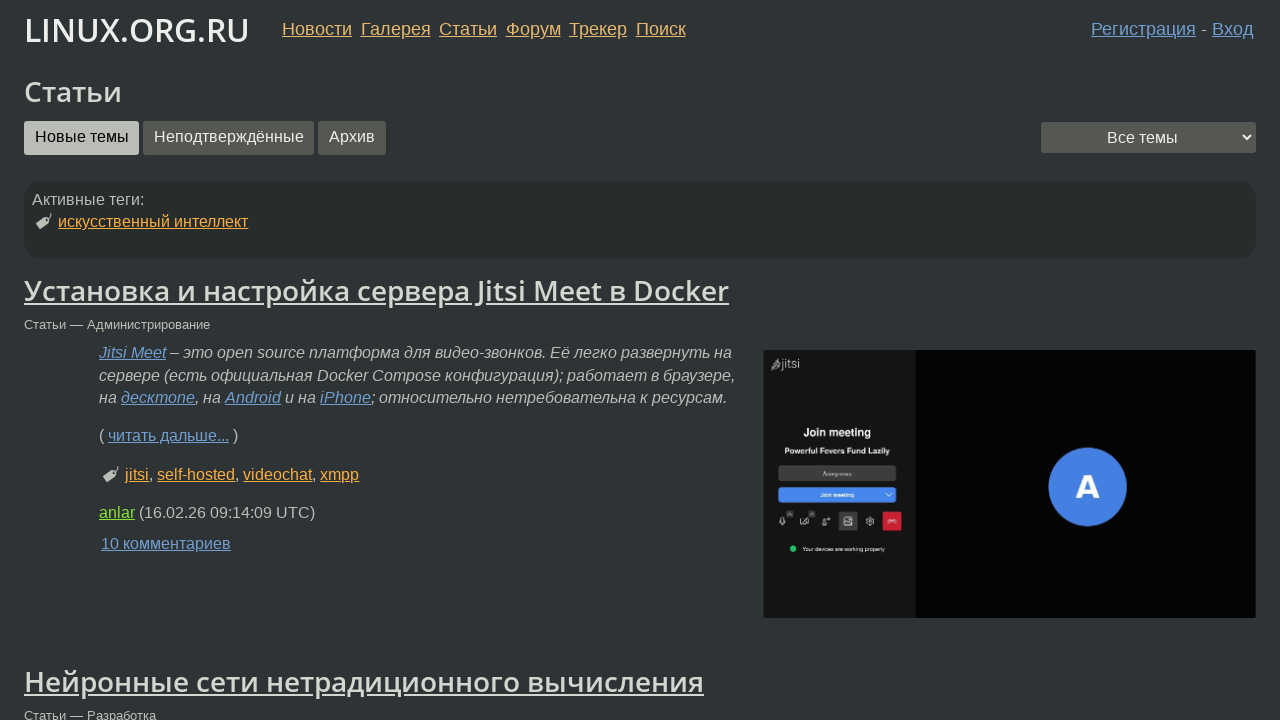

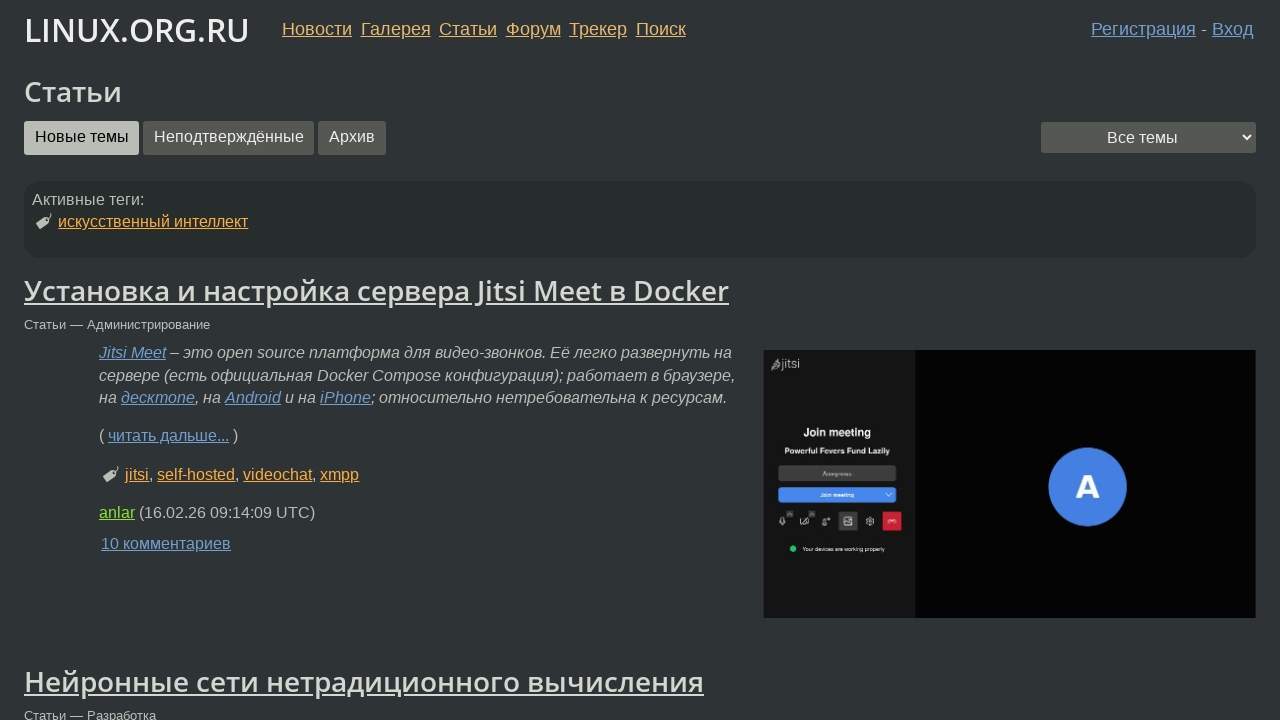